Tests link counting in different sections of the page and opens footer links in new tabs to verify they work correctly

Starting URL: https://rahulshettyacademy.com/AutomationPractice/

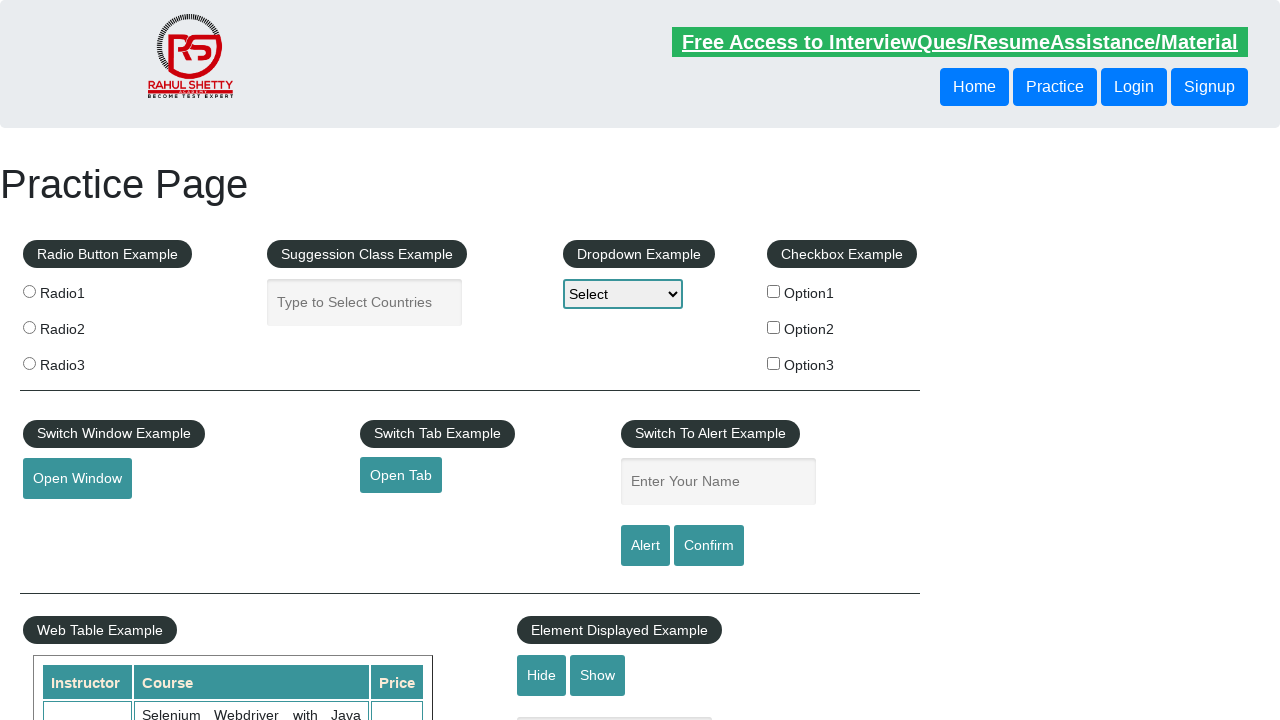

Counted total links on page: 27
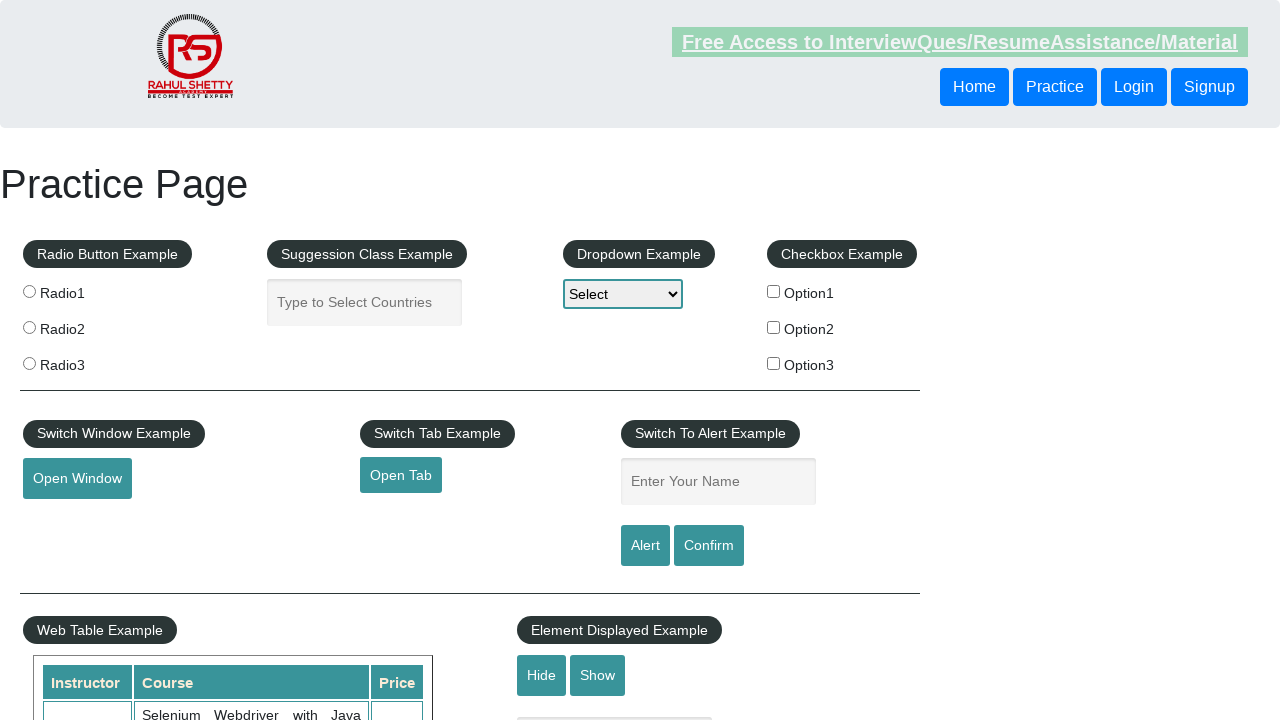

Counted links in footer section: 20
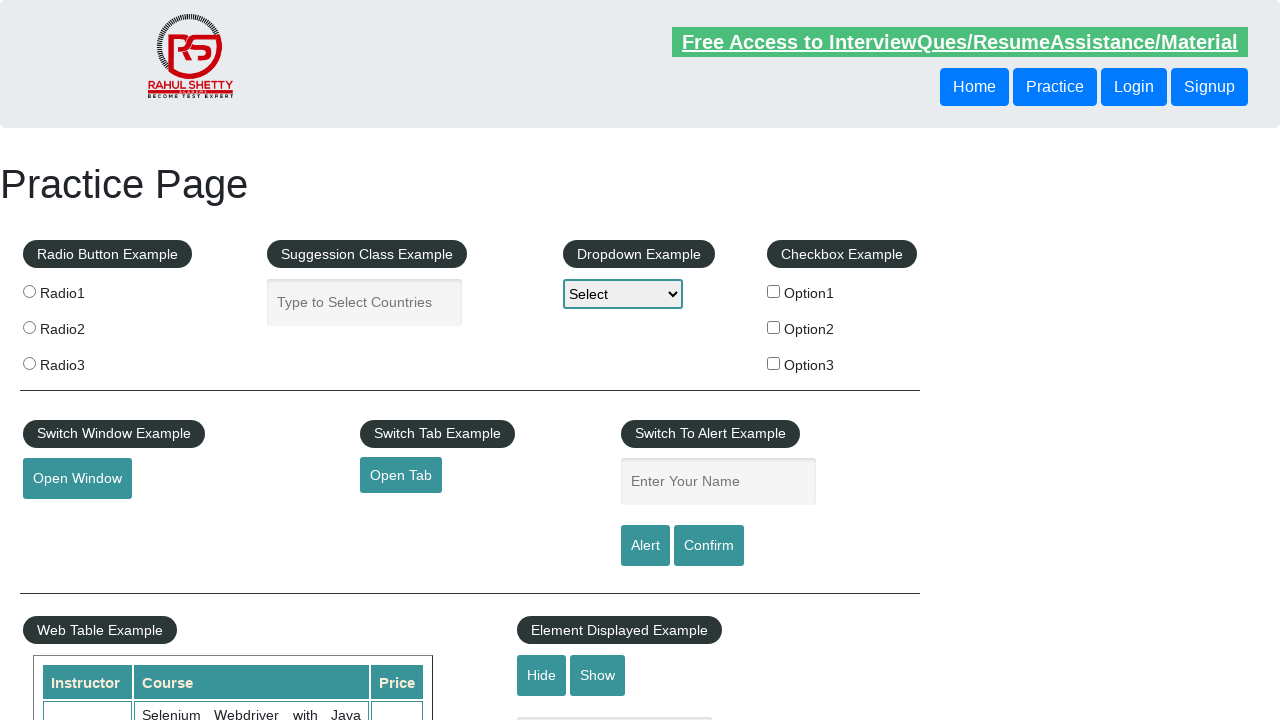

Counted links in first footer column: 5
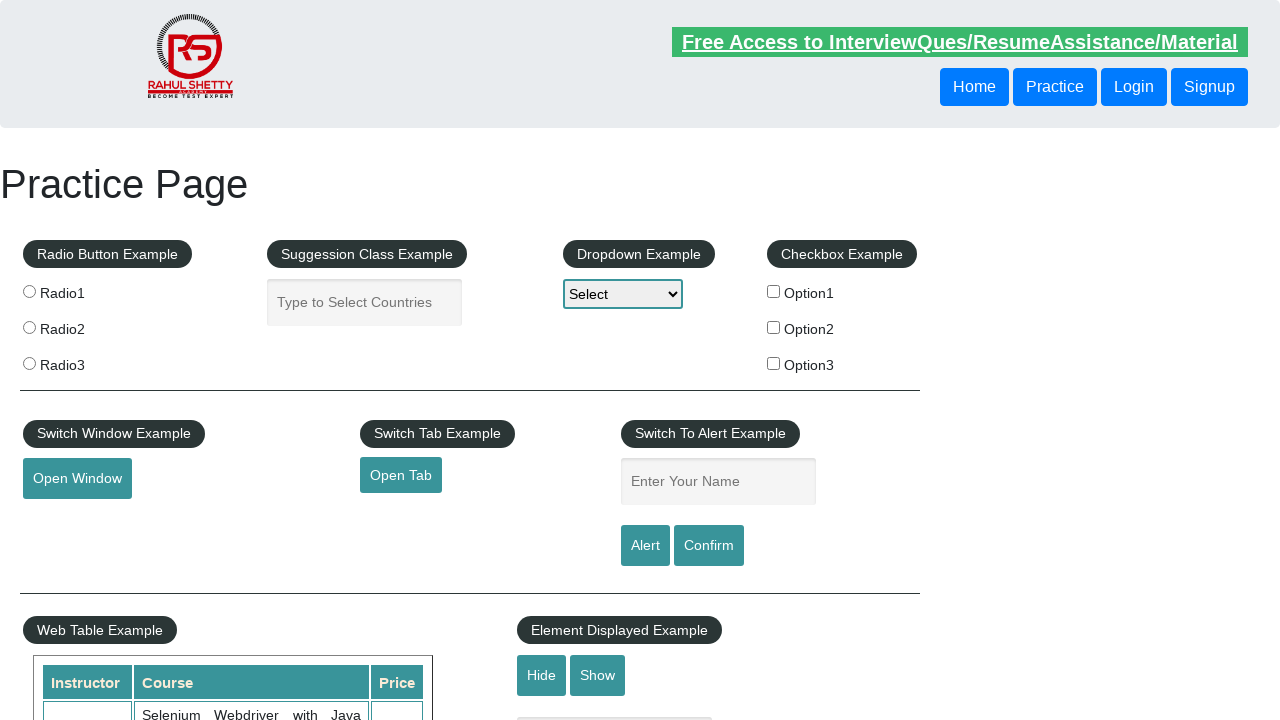

Opened footer link 1 in new tab using Ctrl+Click at (68, 520) on div#gf-BIG table tbody tr td:nth-child(1) a >> nth=1
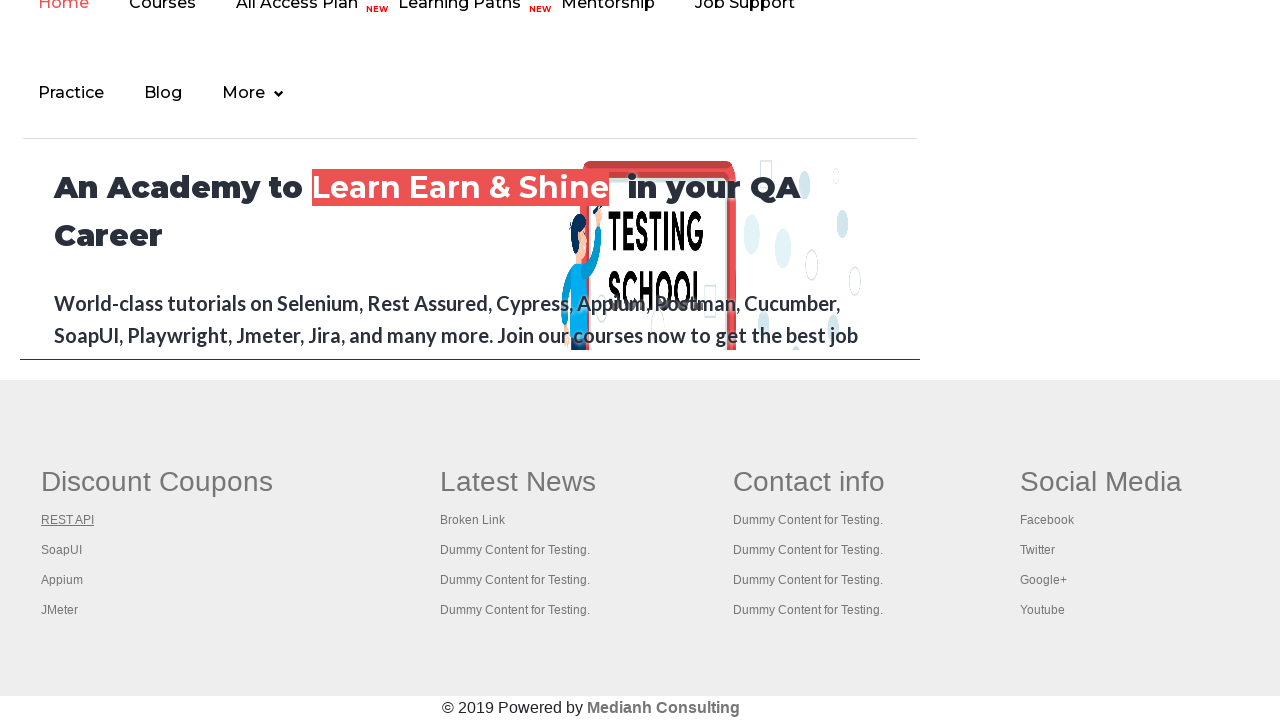

Opened footer link 2 in new tab using Ctrl+Click at (62, 550) on div#gf-BIG table tbody tr td:nth-child(1) a >> nth=2
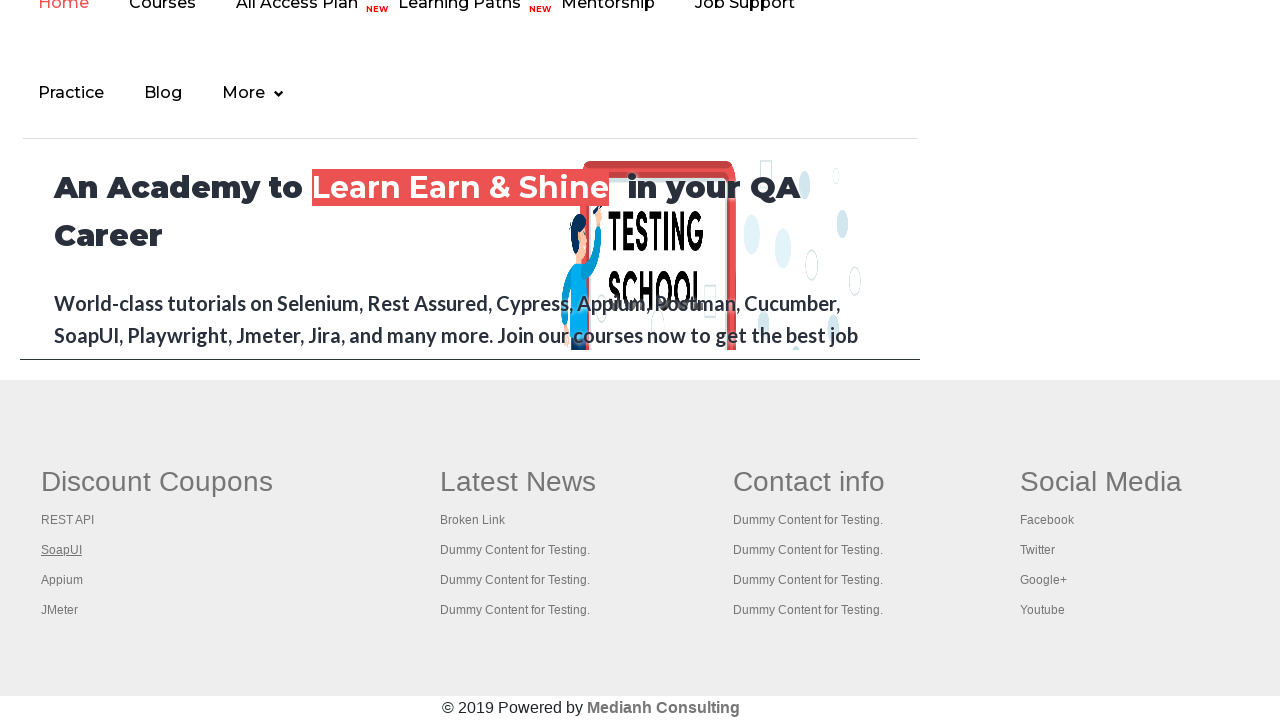

Opened footer link 3 in new tab using Ctrl+Click at (62, 580) on div#gf-BIG table tbody tr td:nth-child(1) a >> nth=3
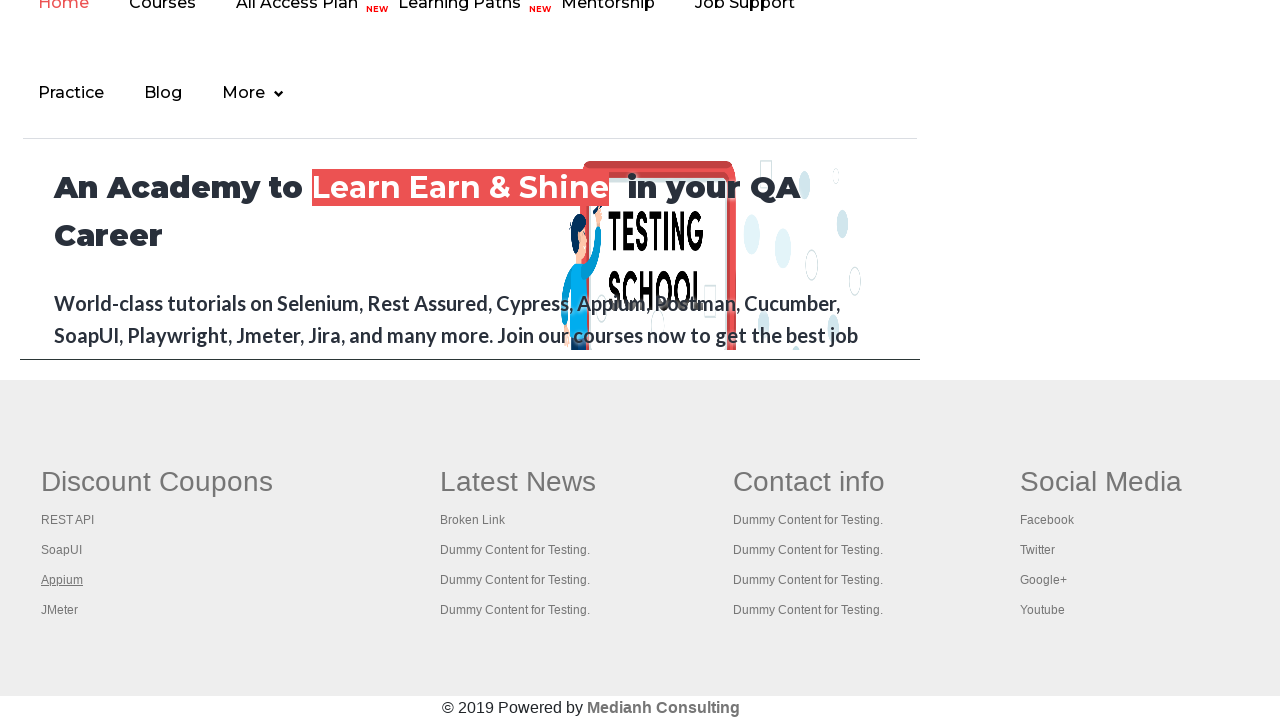

Opened footer link 4 in new tab using Ctrl+Click at (60, 610) on div#gf-BIG table tbody tr td:nth-child(1) a >> nth=4
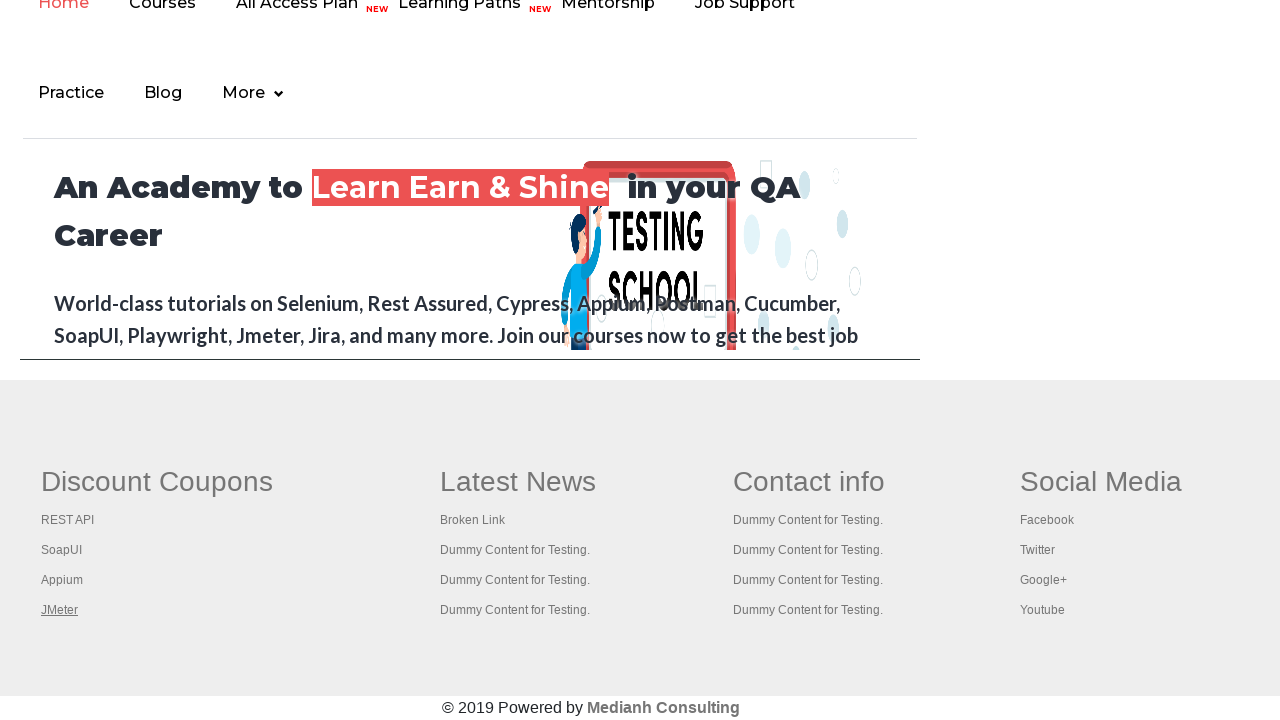

Retrieved all open pages/tabs: 5 total
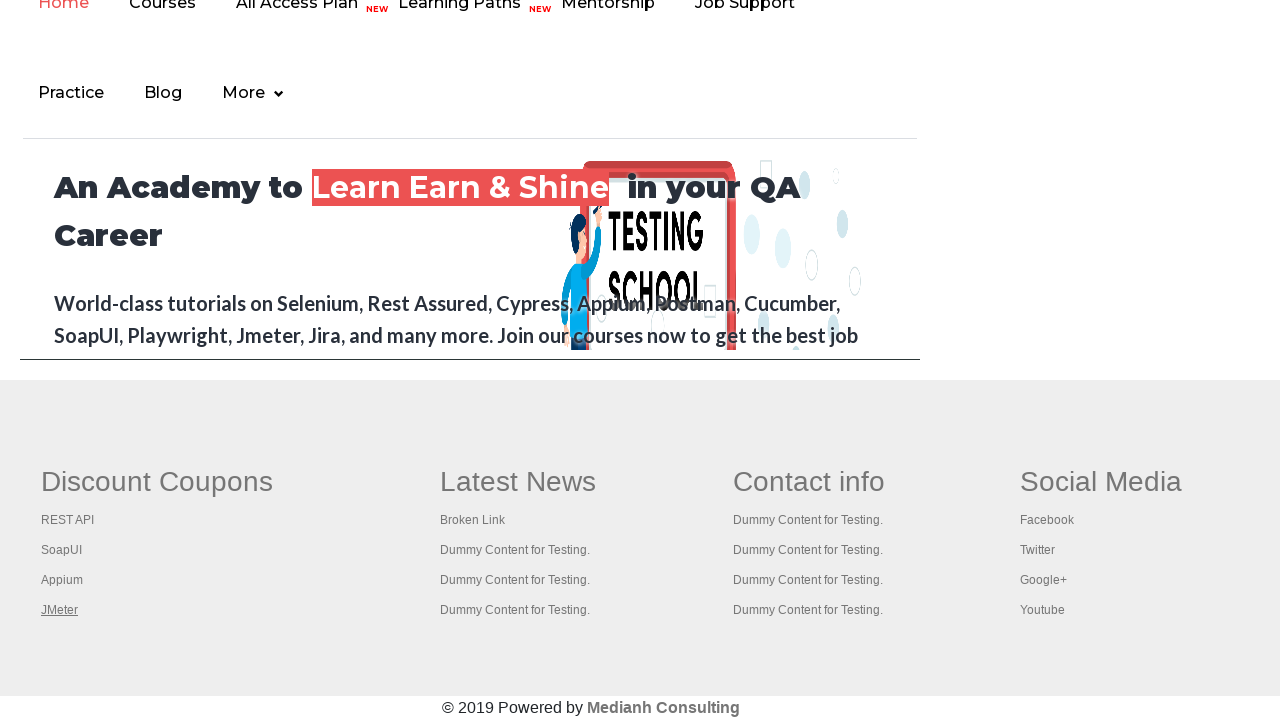

Brought page to front and retrieved title: Practice Page
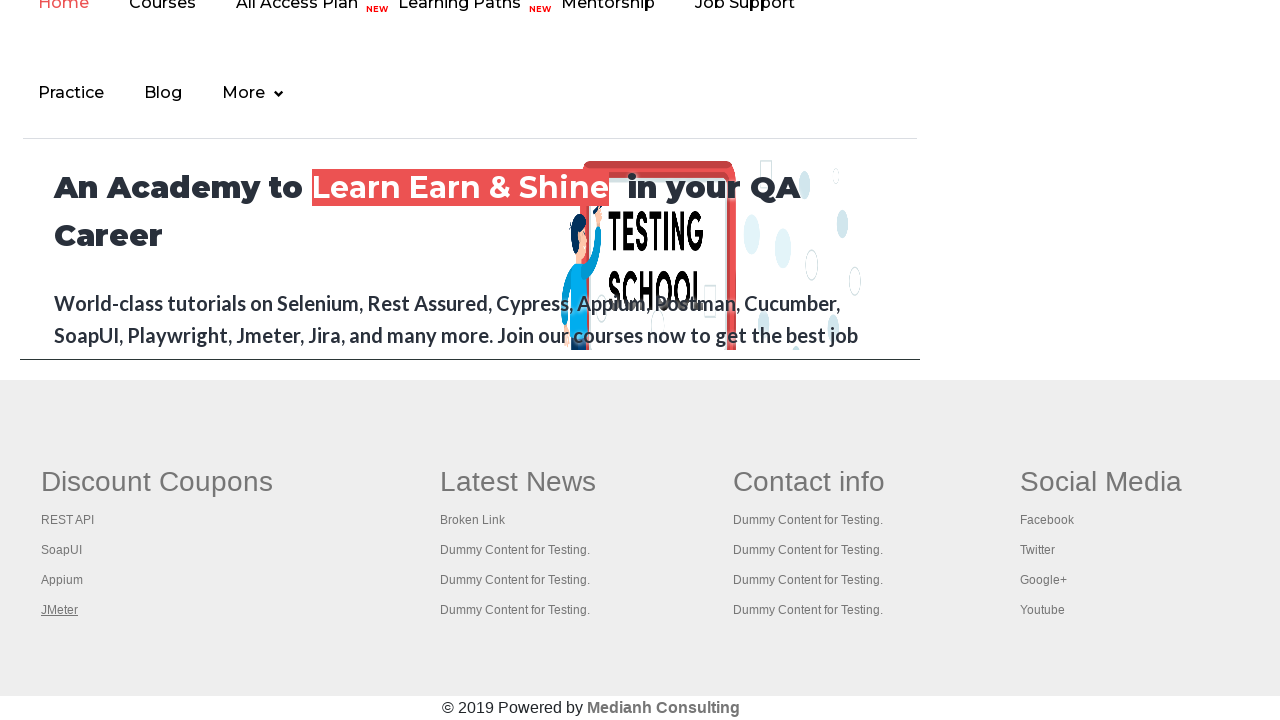

Brought page to front and retrieved title: REST API Tutorial
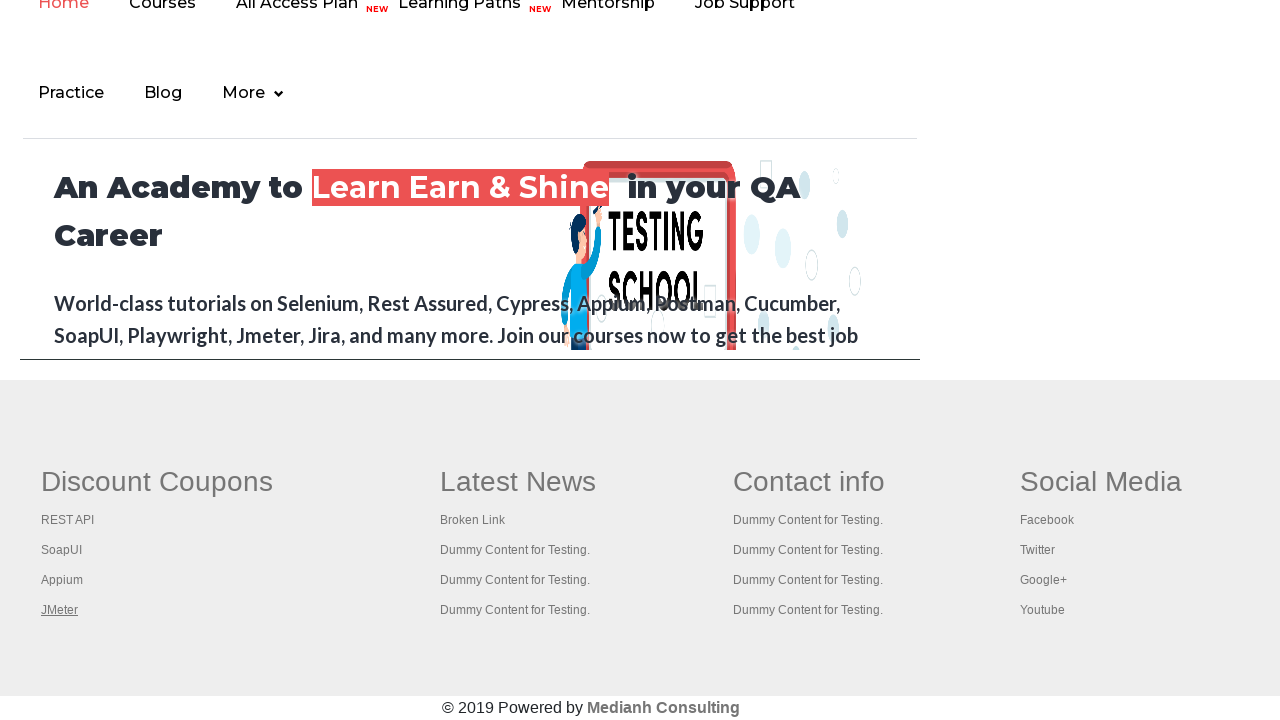

Brought page to front and retrieved title: The World’s Most Popular API Testing Tool | SoapUI
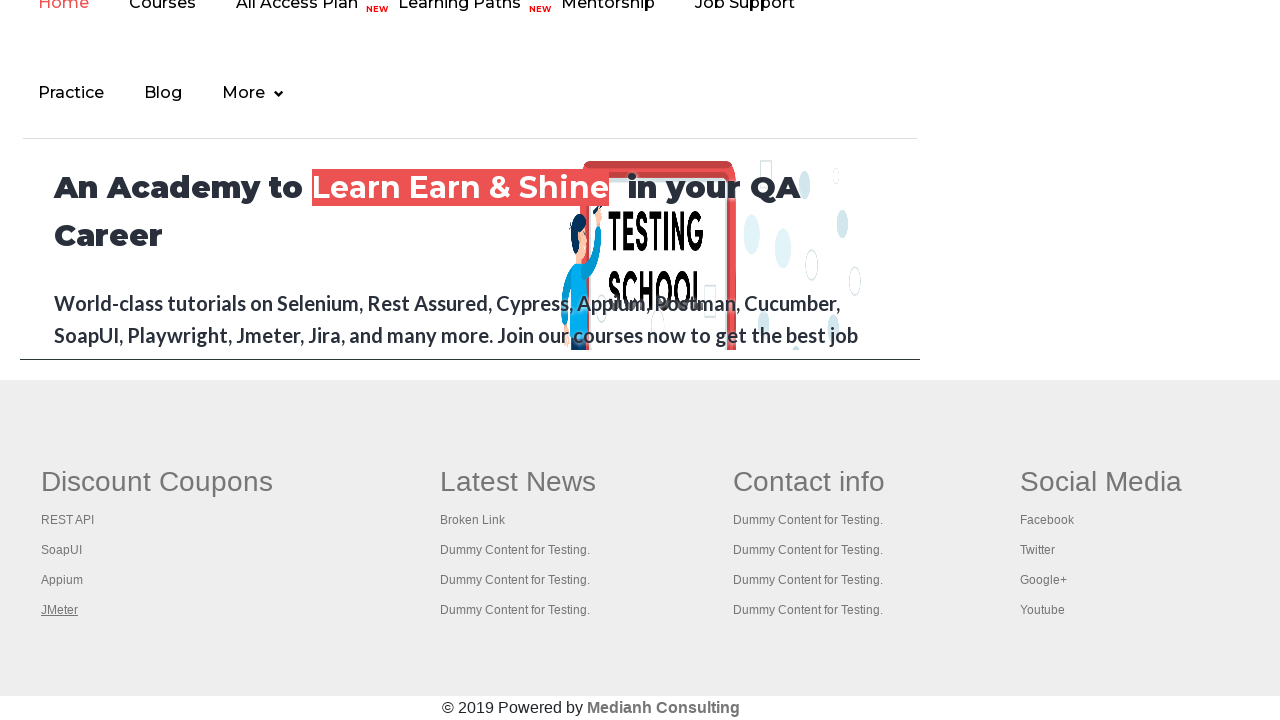

Brought page to front and retrieved title: Appium tutorial for Mobile Apps testing | RahulShetty Academy | Rahul
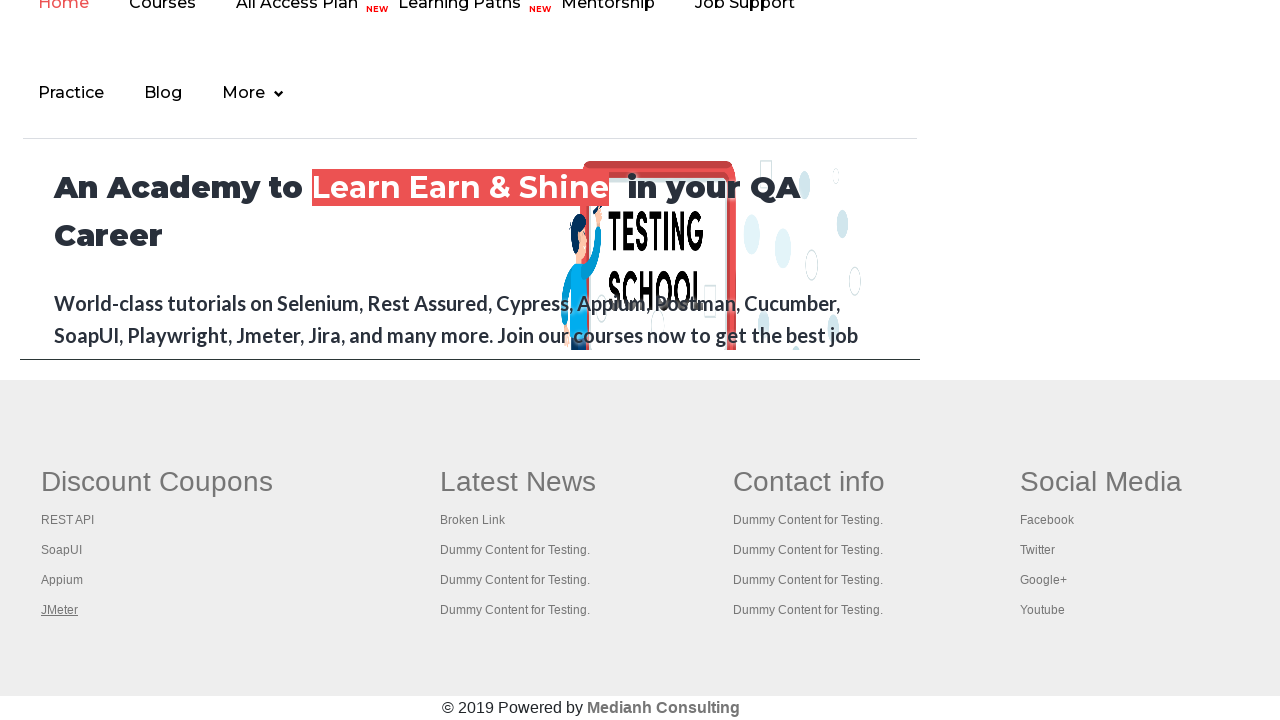

Brought page to front and retrieved title: Apache JMeter - Apache JMeter™
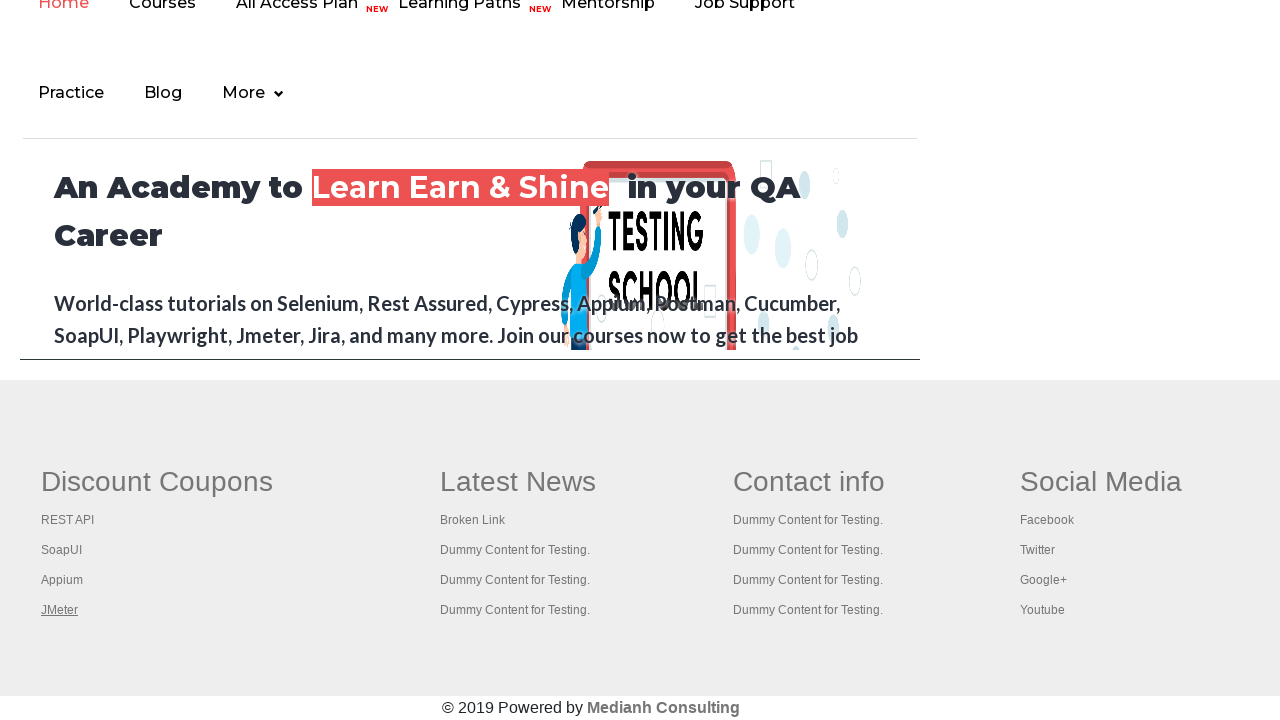

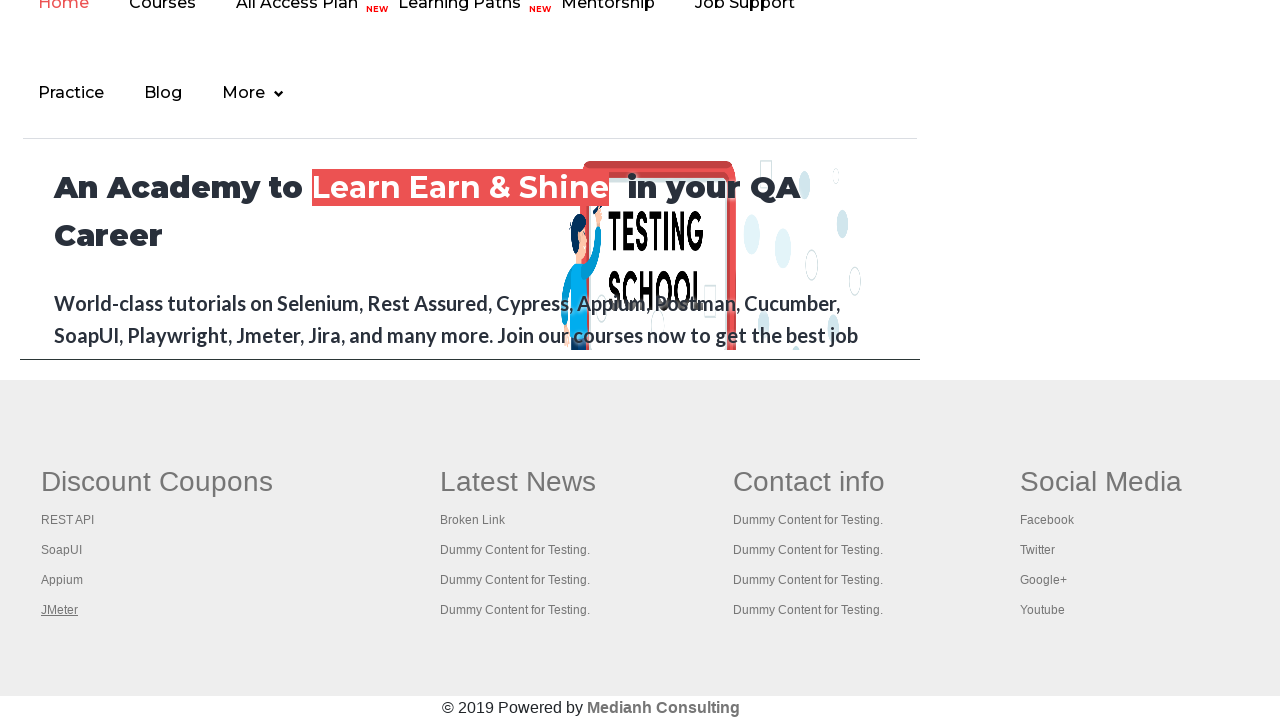